Tests that the About Us page displays company information content in sections, articles, or paragraphs

Starting URL: https://egundem.com/hakkimizda

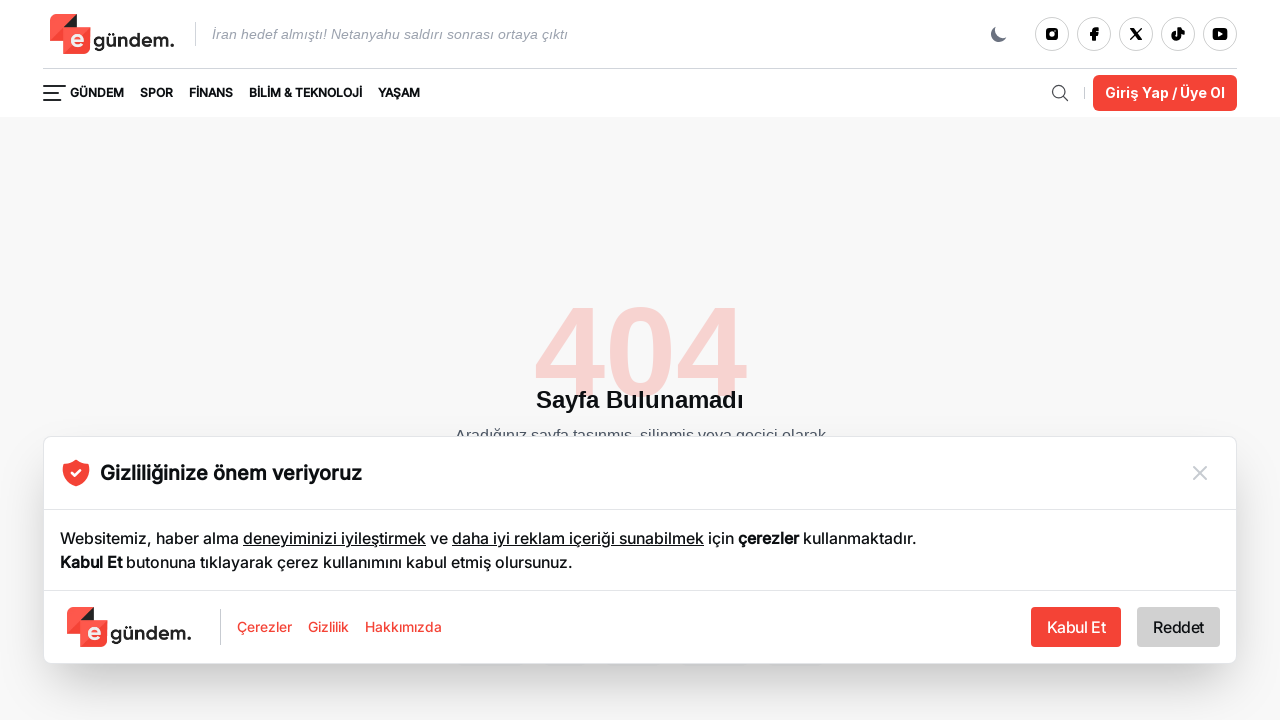

Page content loaded (DOM content ready)
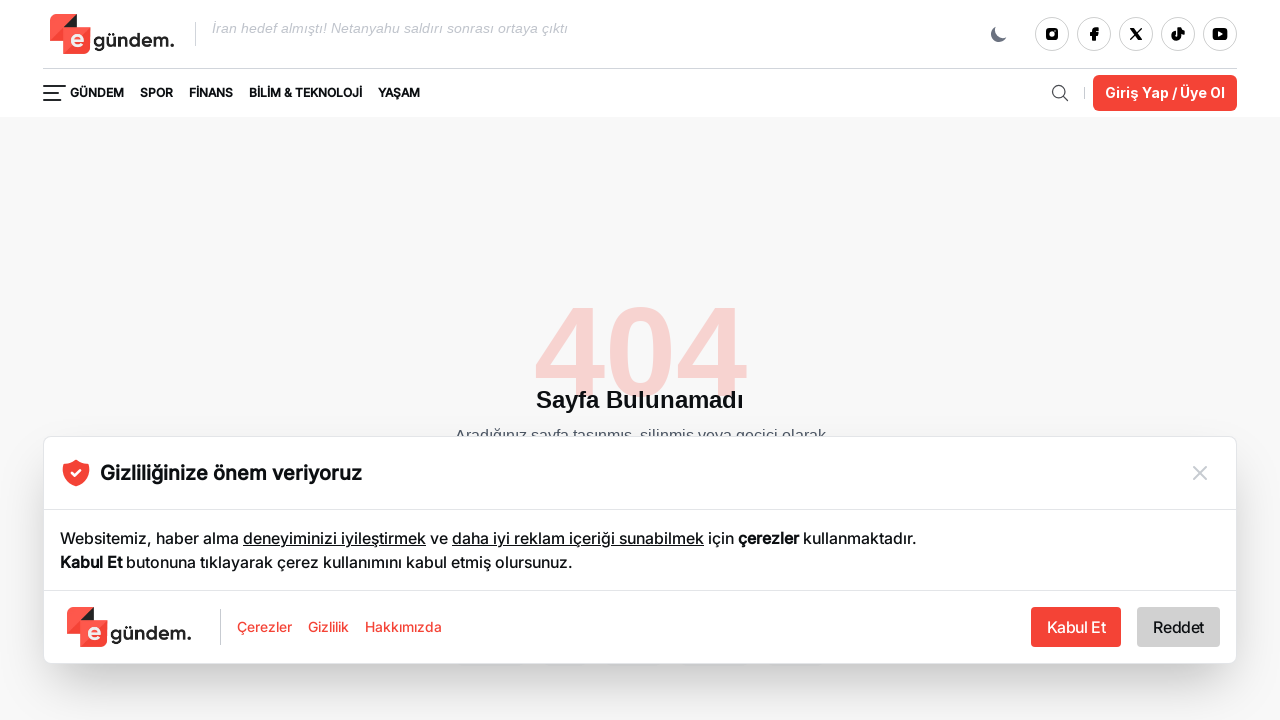

Company information content sections (section, article, or paragraph elements) are visible on the About Us page
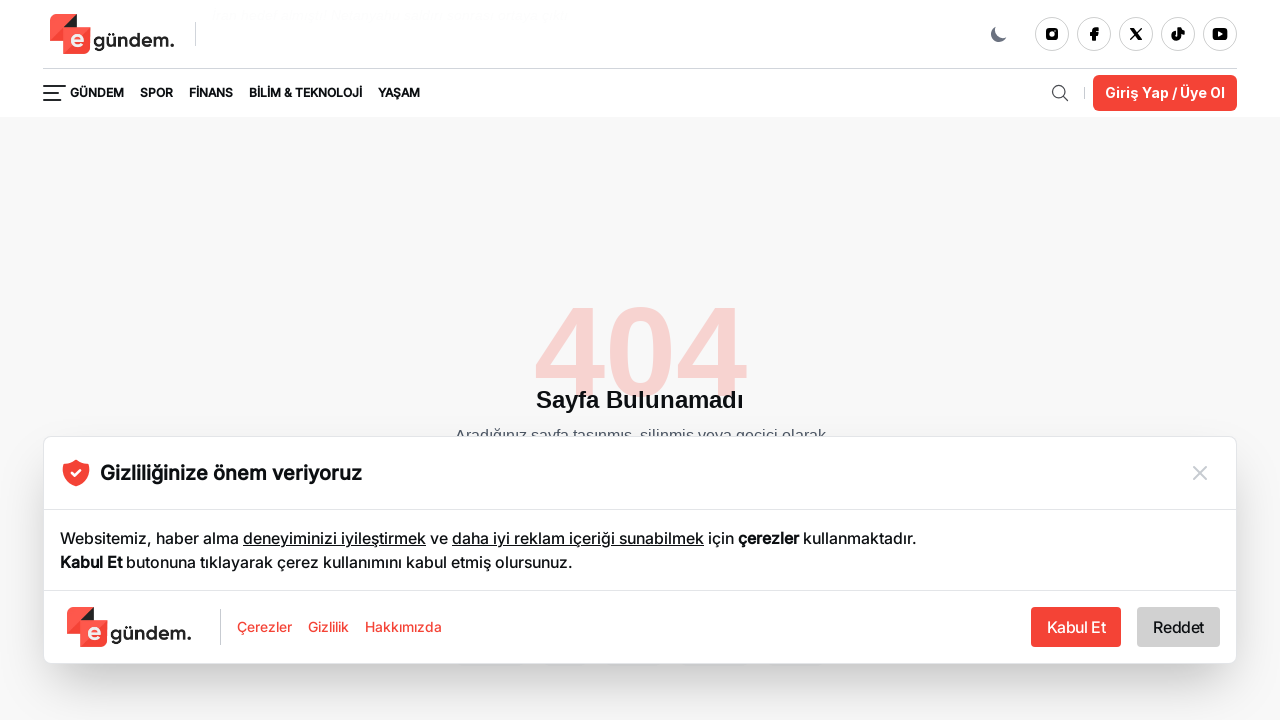

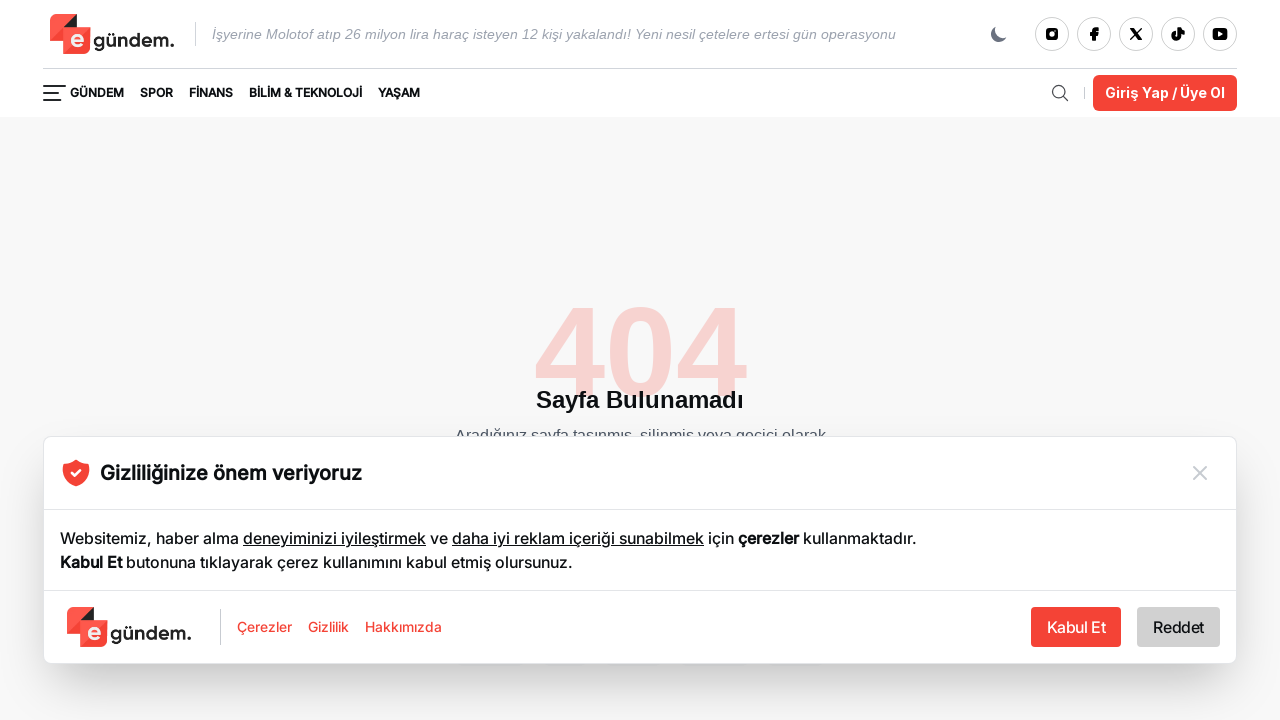